Navigates to an LMS website, clicks on the "All Courses" menu item in the navigation bar, and verifies that courses are displayed on the page

Starting URL: https://alchemy.hguy.co/lms

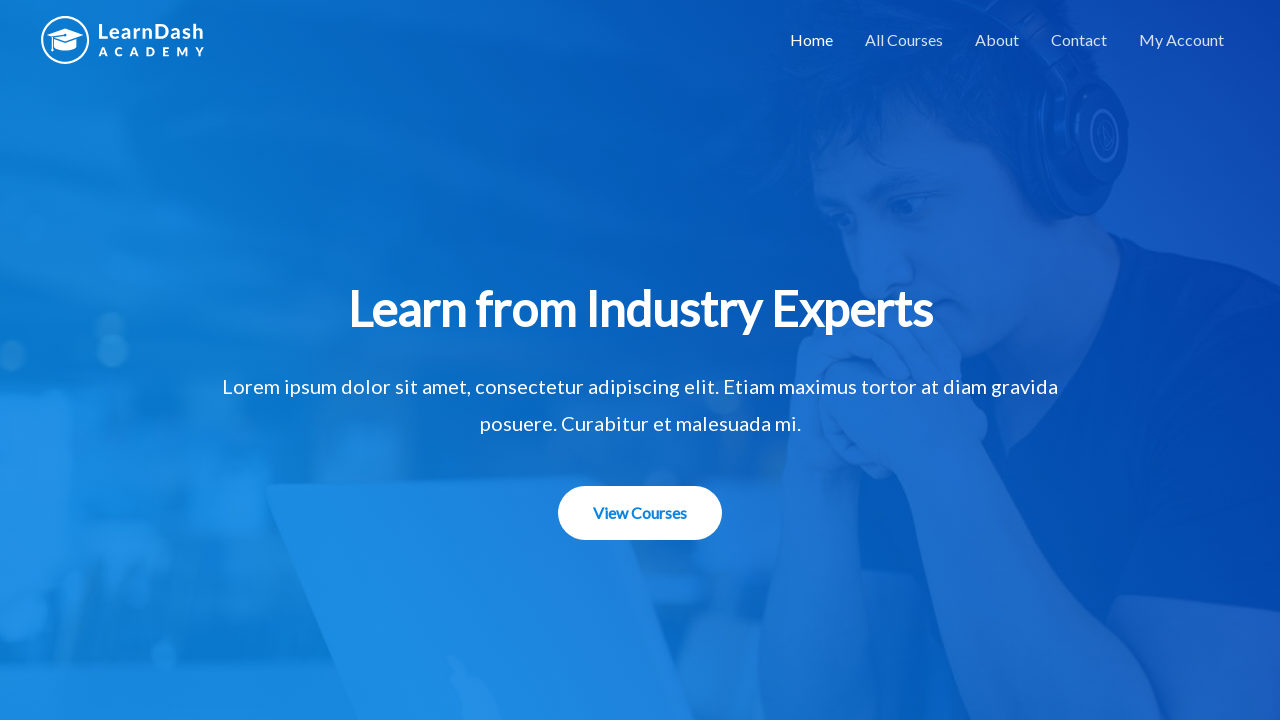

Clicked 'All Courses' menu item in navigation bar at (904, 40) on #primary-menu >> text='All Courses'
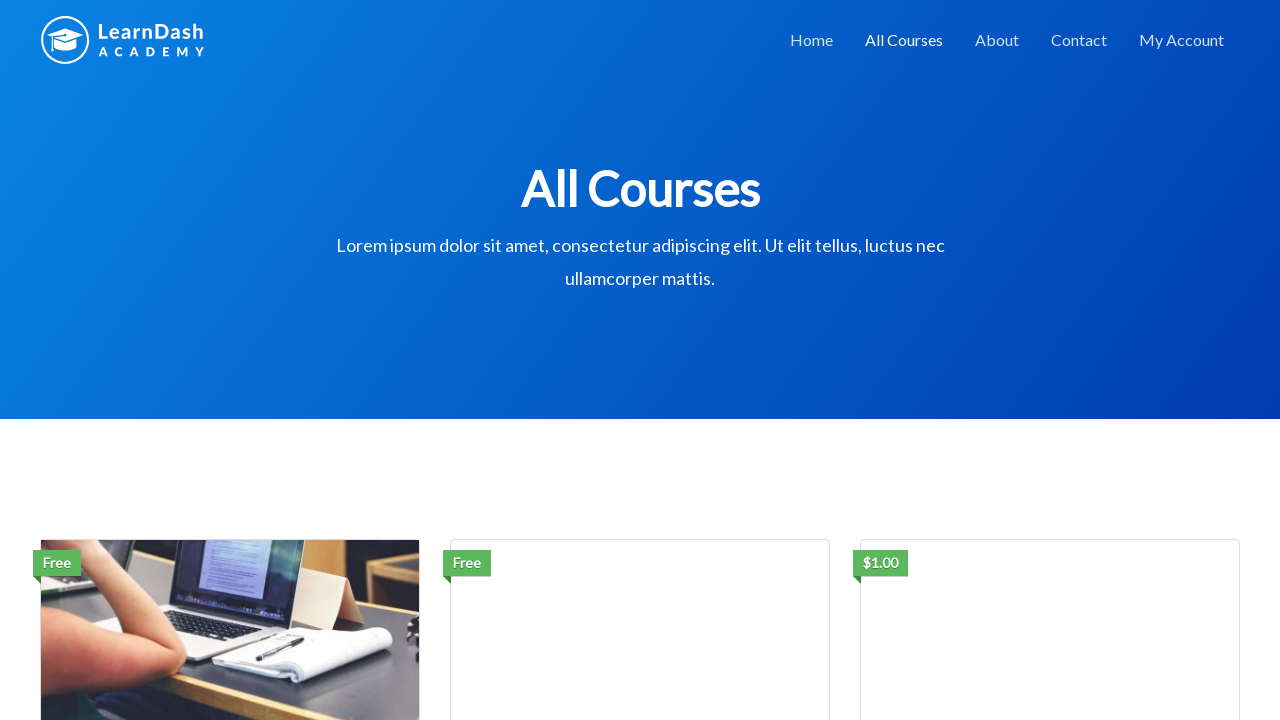

Waited for course grid to load
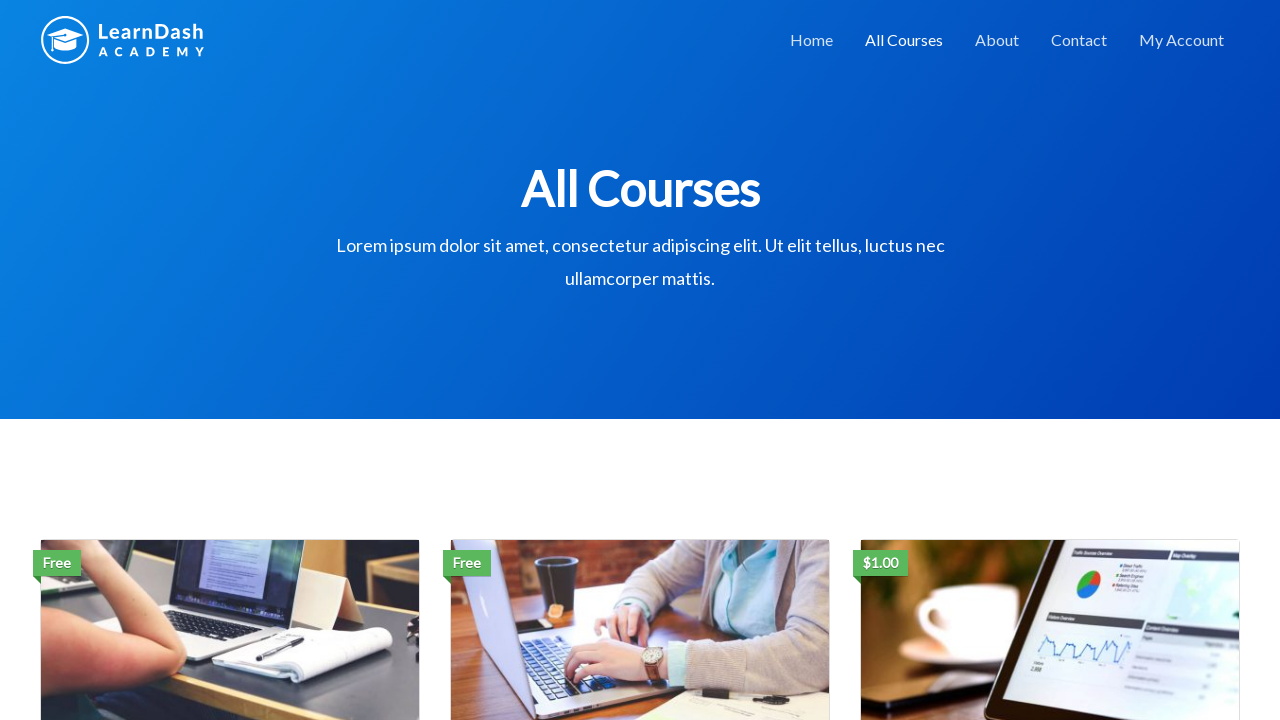

Verified 3 courses are displayed on the page
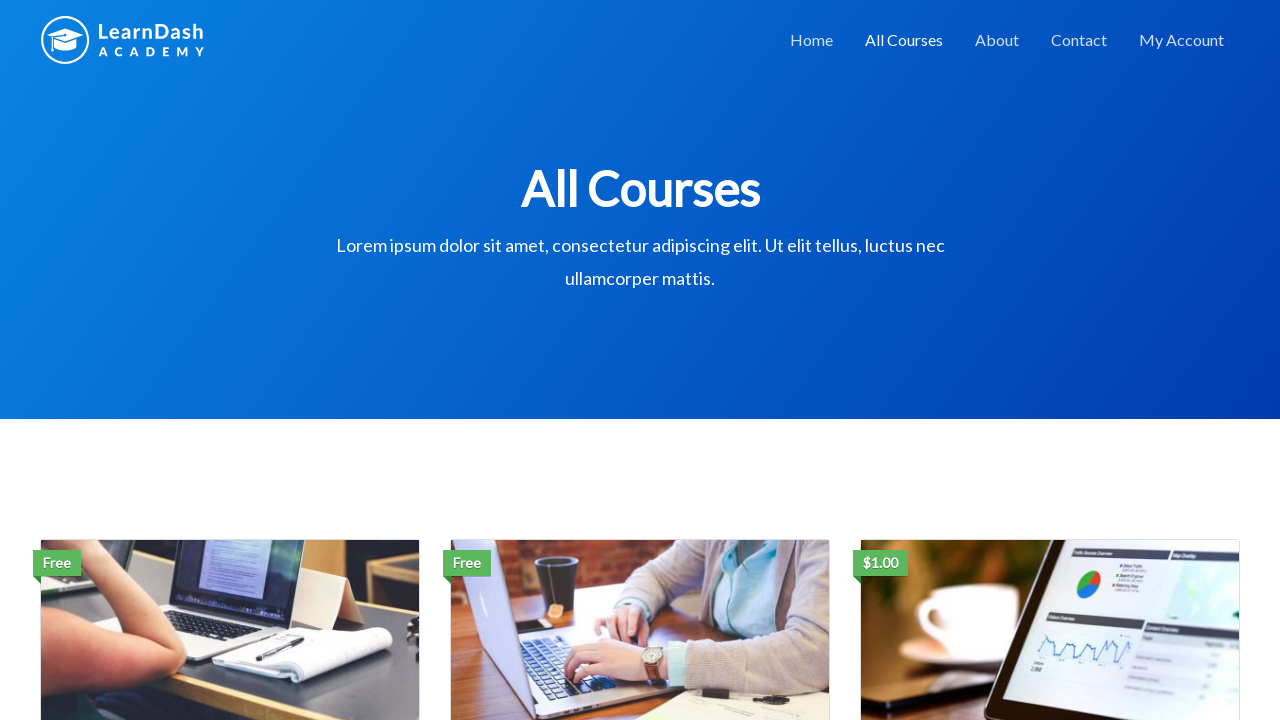

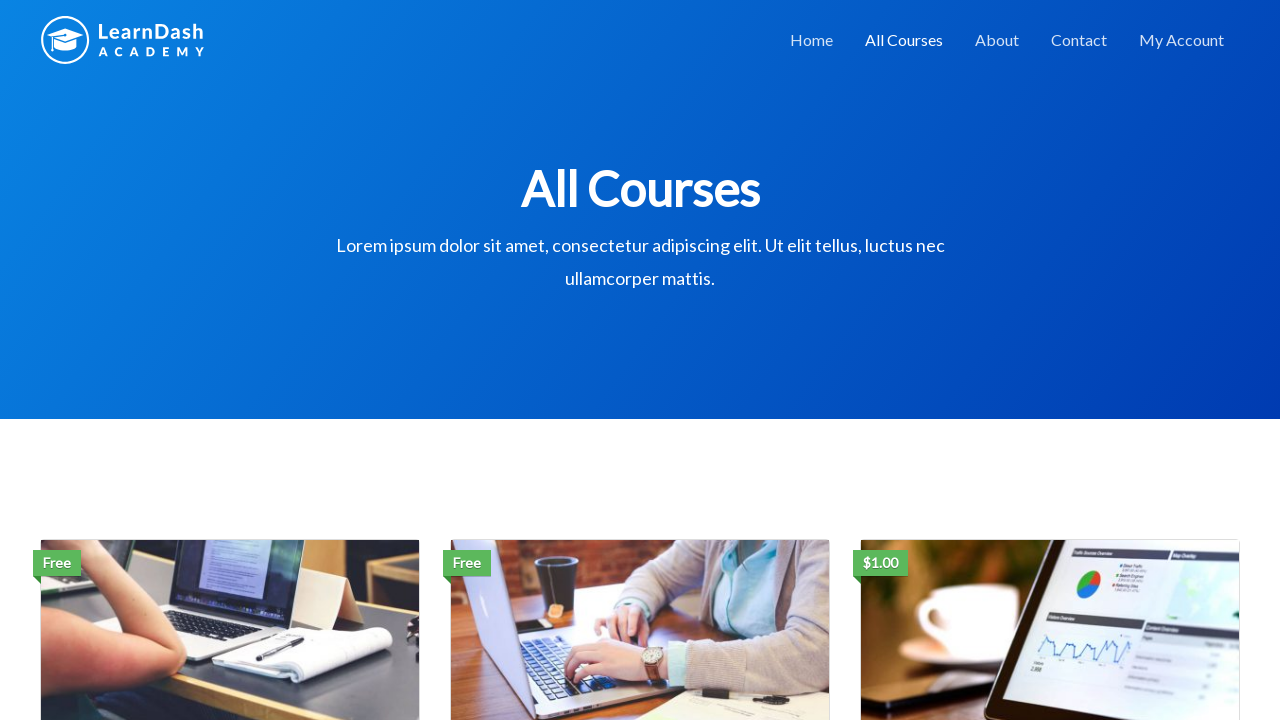